Navigates to a TradingView chart page with specified symbol and interval parameters, and waits for the chart to fully load.

Starting URL: https://dkarpliuk.github.io/tv-chart/chart.html?symbol=BTCUSD&interval=1D

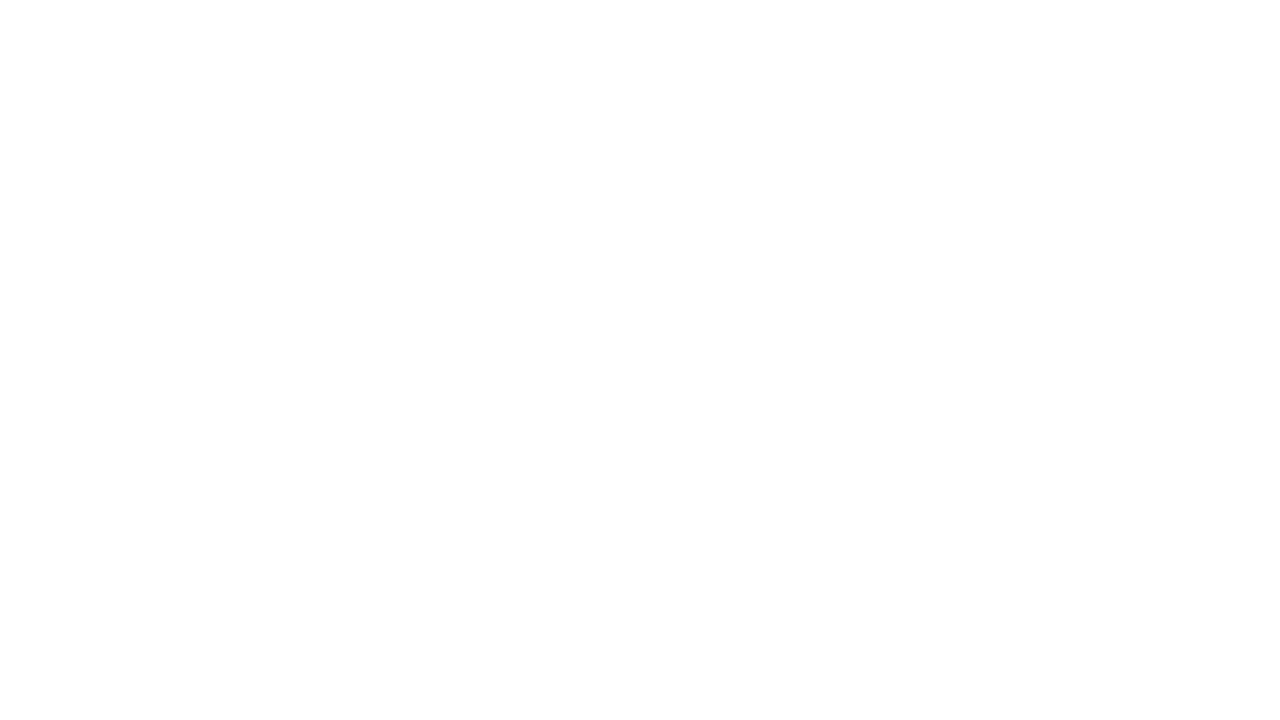

Set viewport size to 1920x1080 for chart display
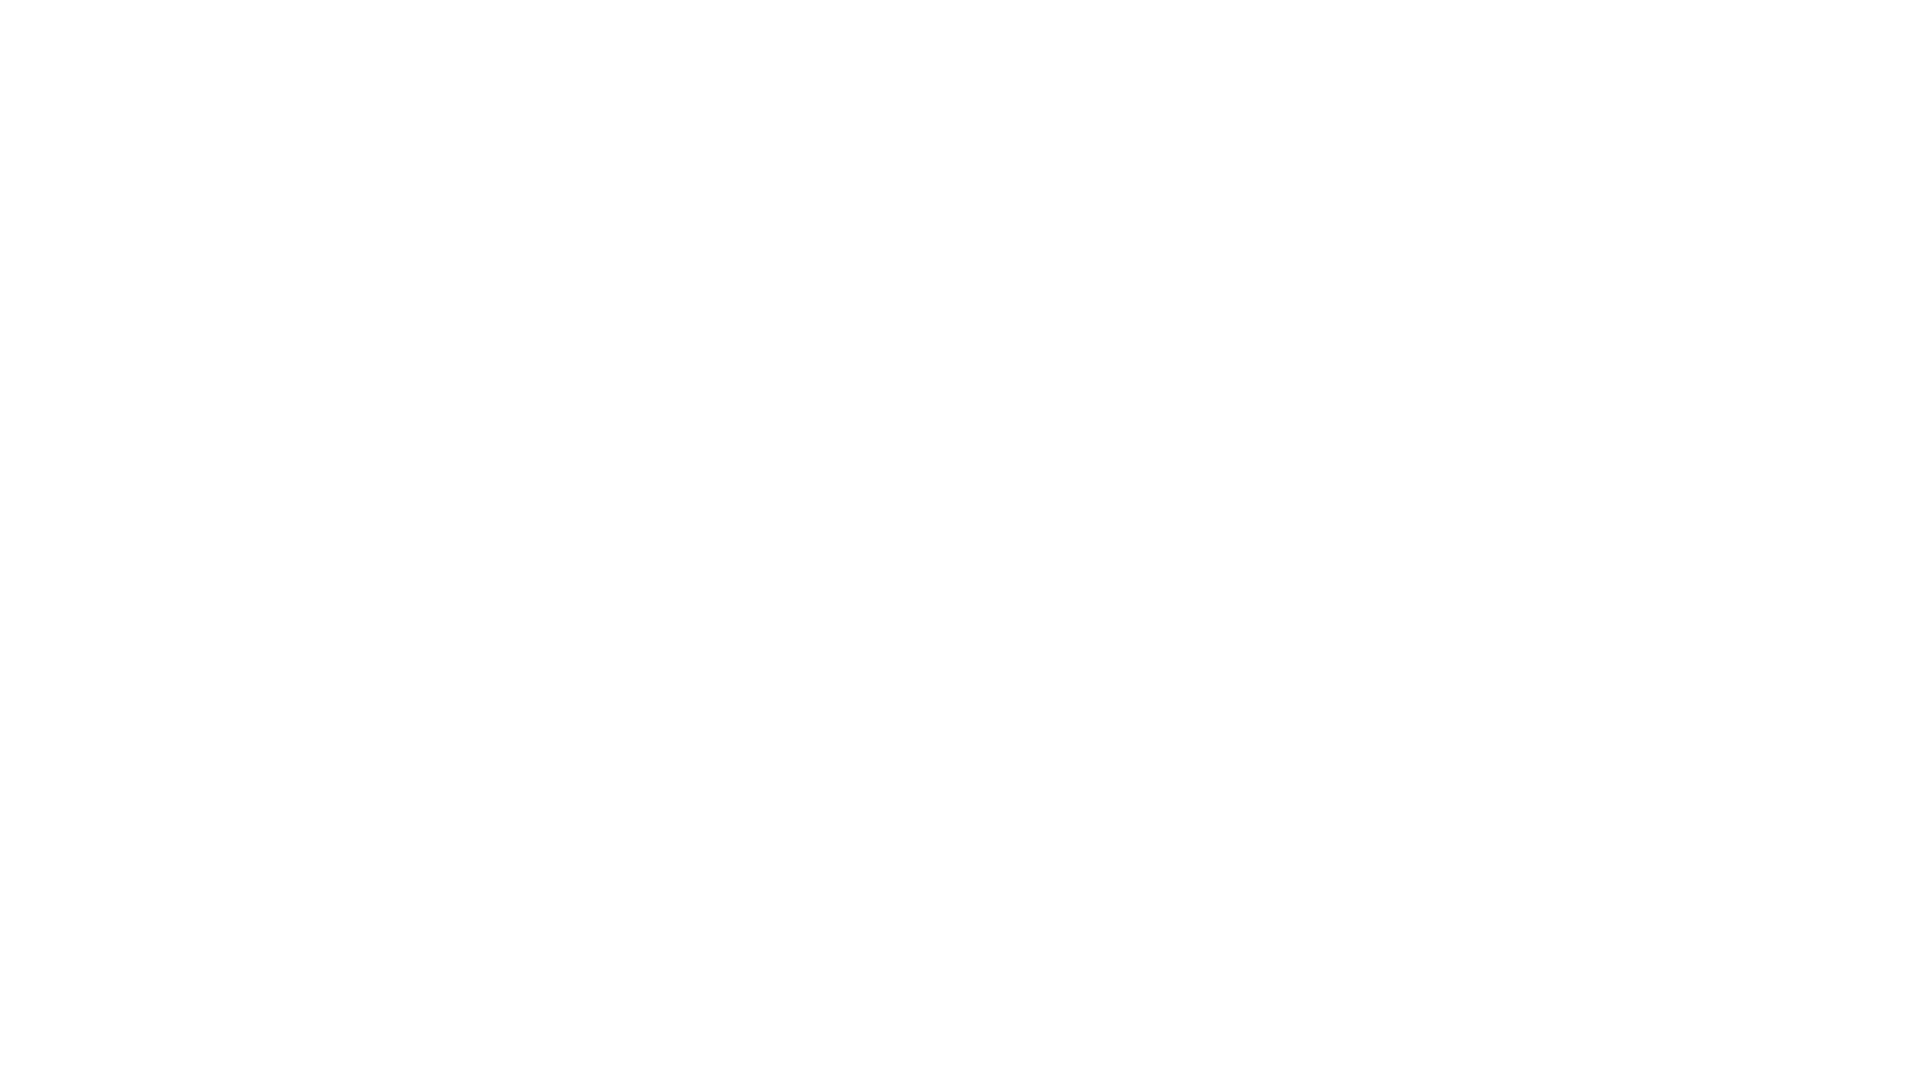

Chart fully loaded and network idle state reached
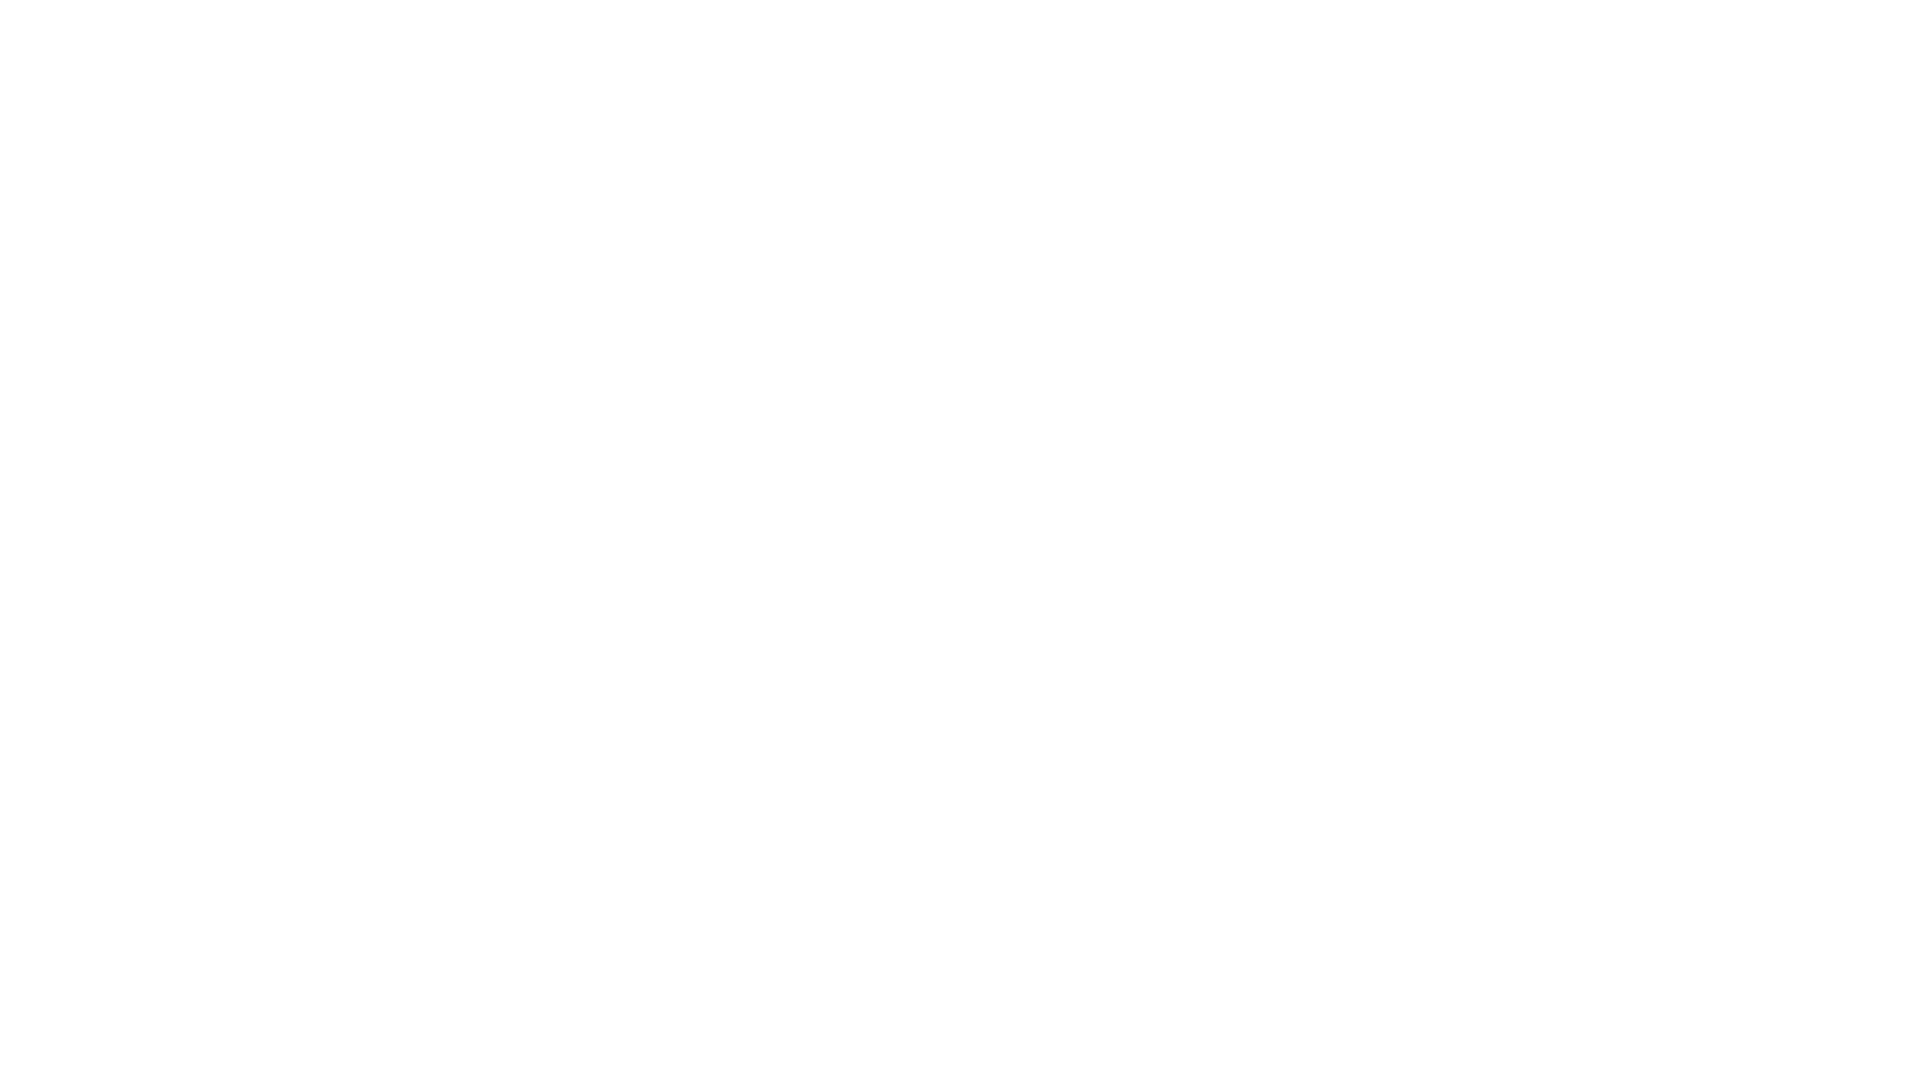

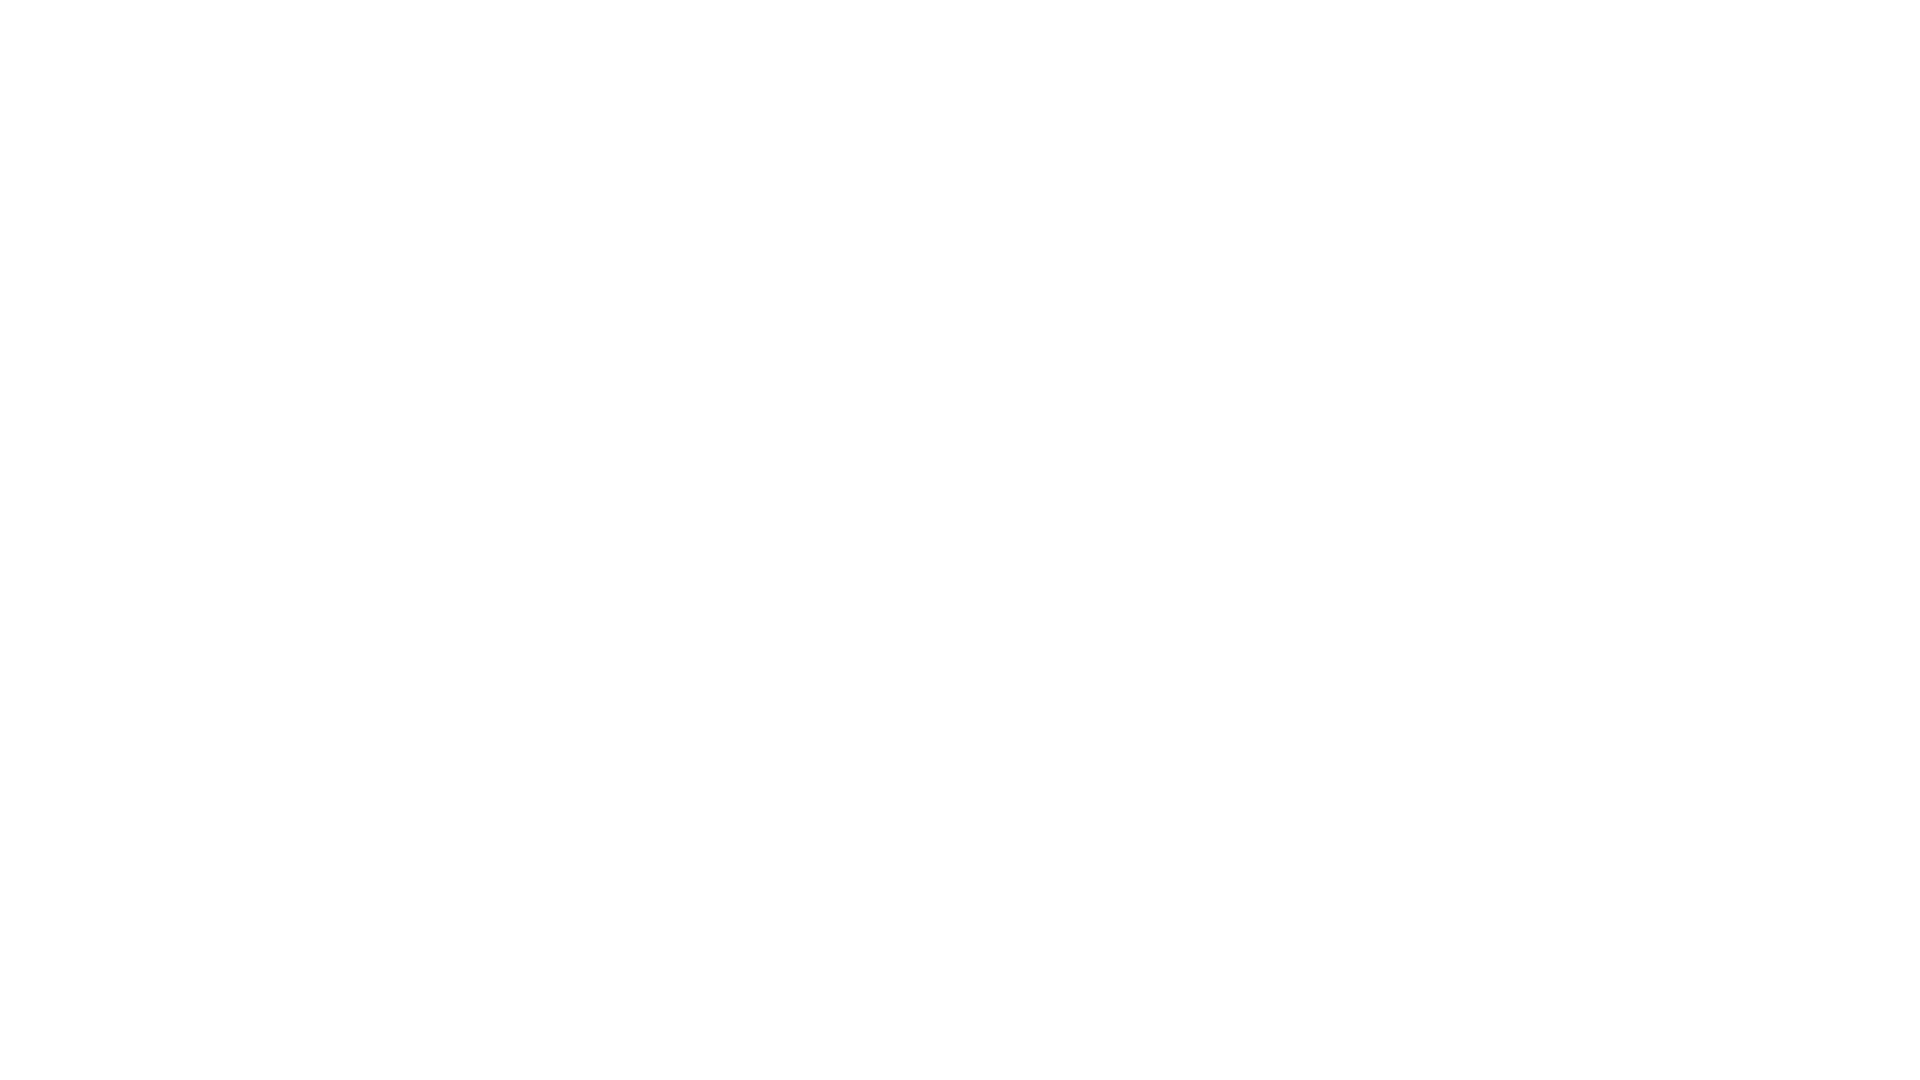